Smoke test for navigator.ba website that tests search functionality with autocomplete suggestions, map zoom controls, category navigation, feedback and create place links, and language translation between English and Bosnian.

Starting URL: https://www.navigator.ba

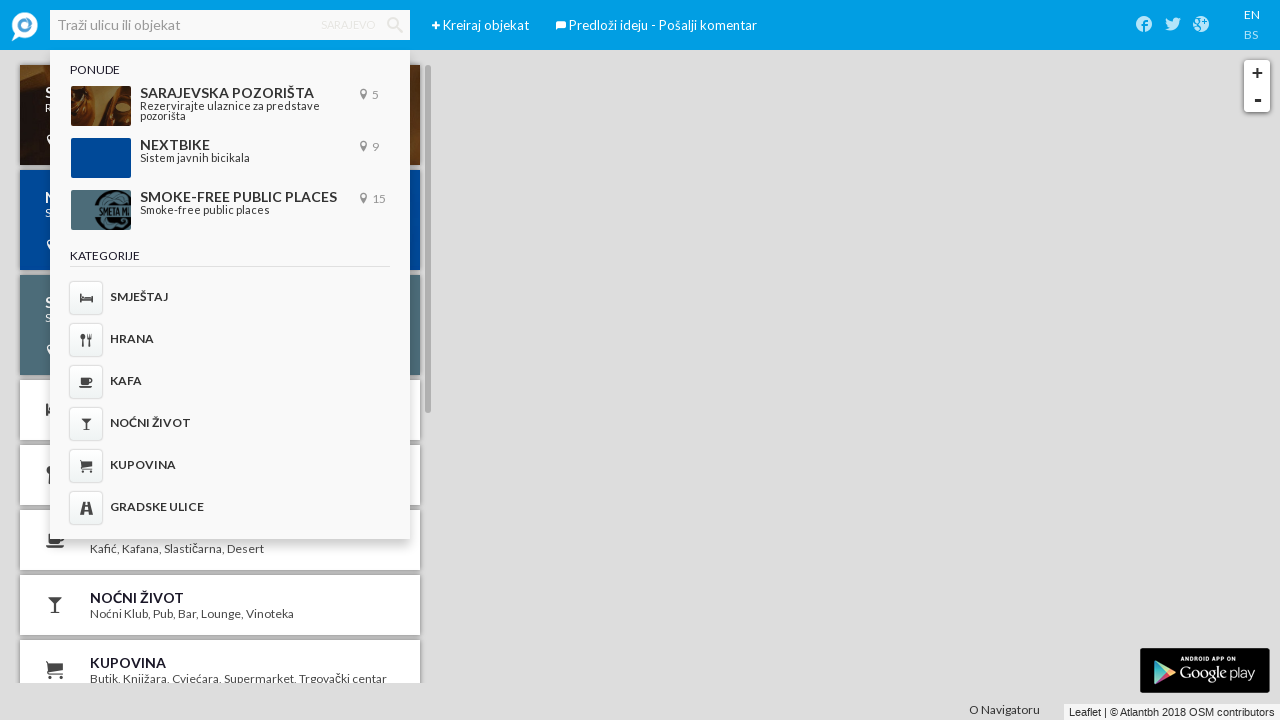

Clicked on search bar at (230, 25) on #ember564
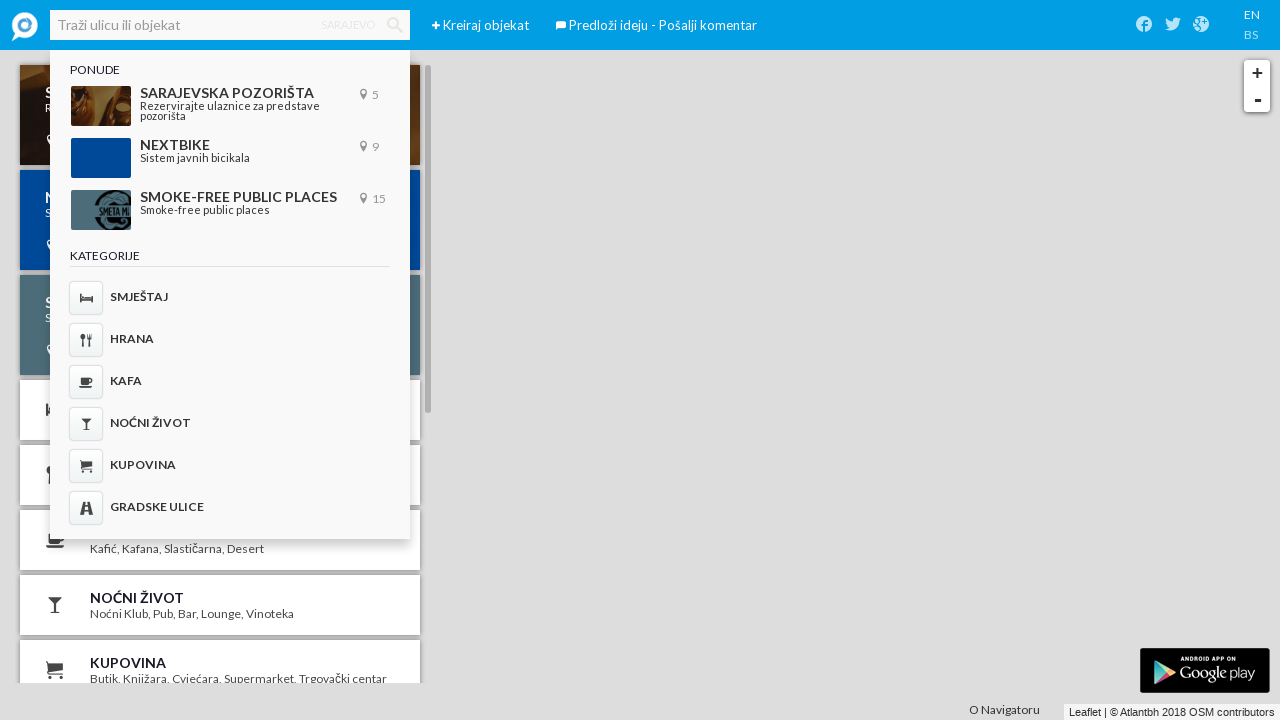

Filled search bar with 'Pekara' on #ember564
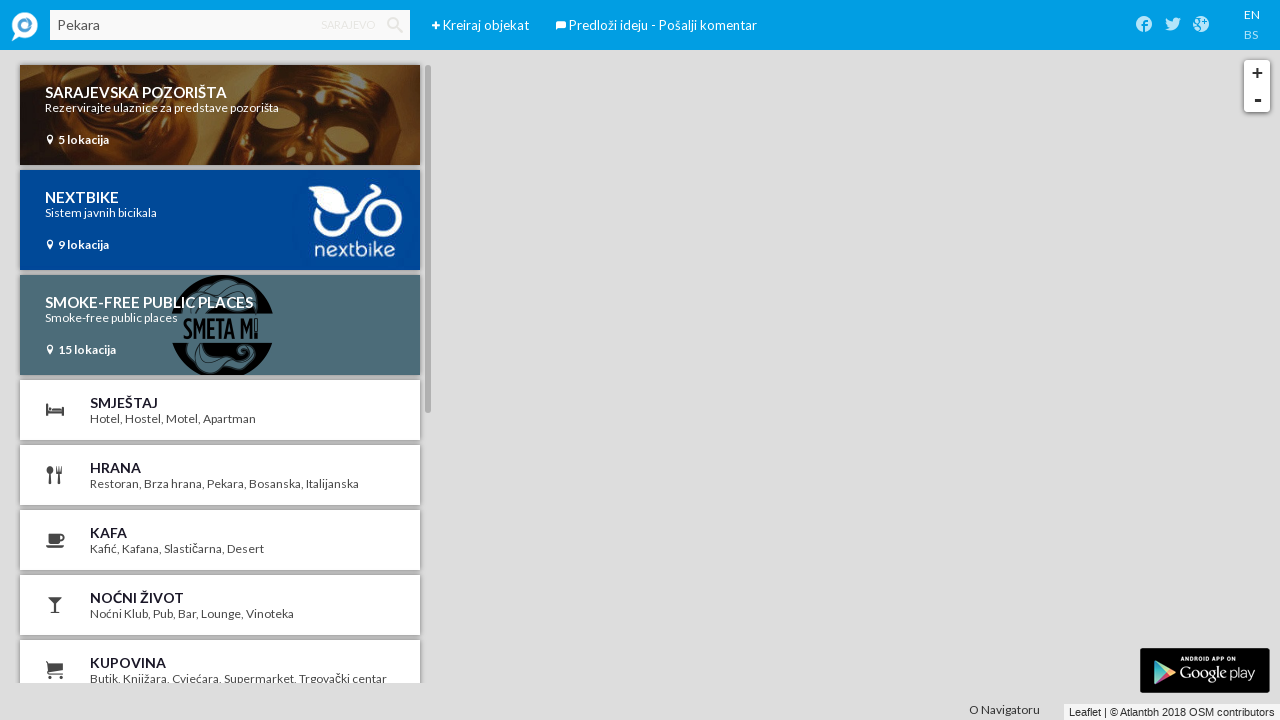

Search suggestions appeared
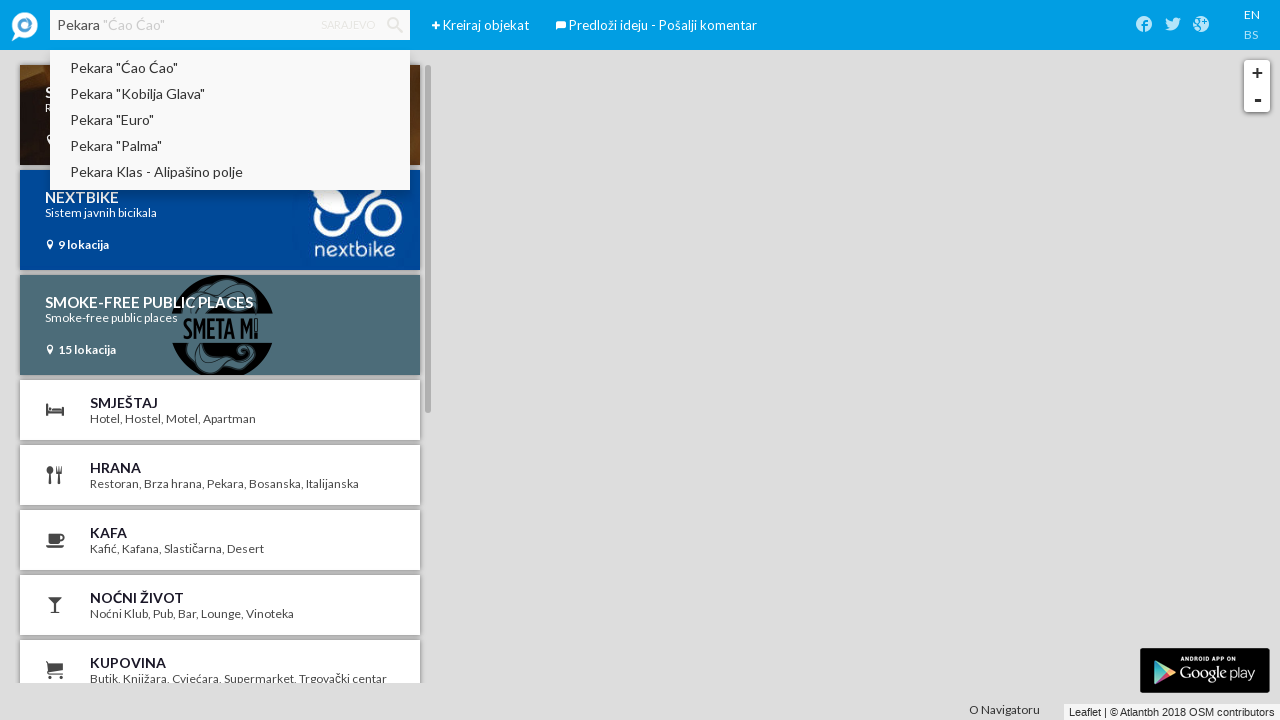

First autocomplete suggestion is visible
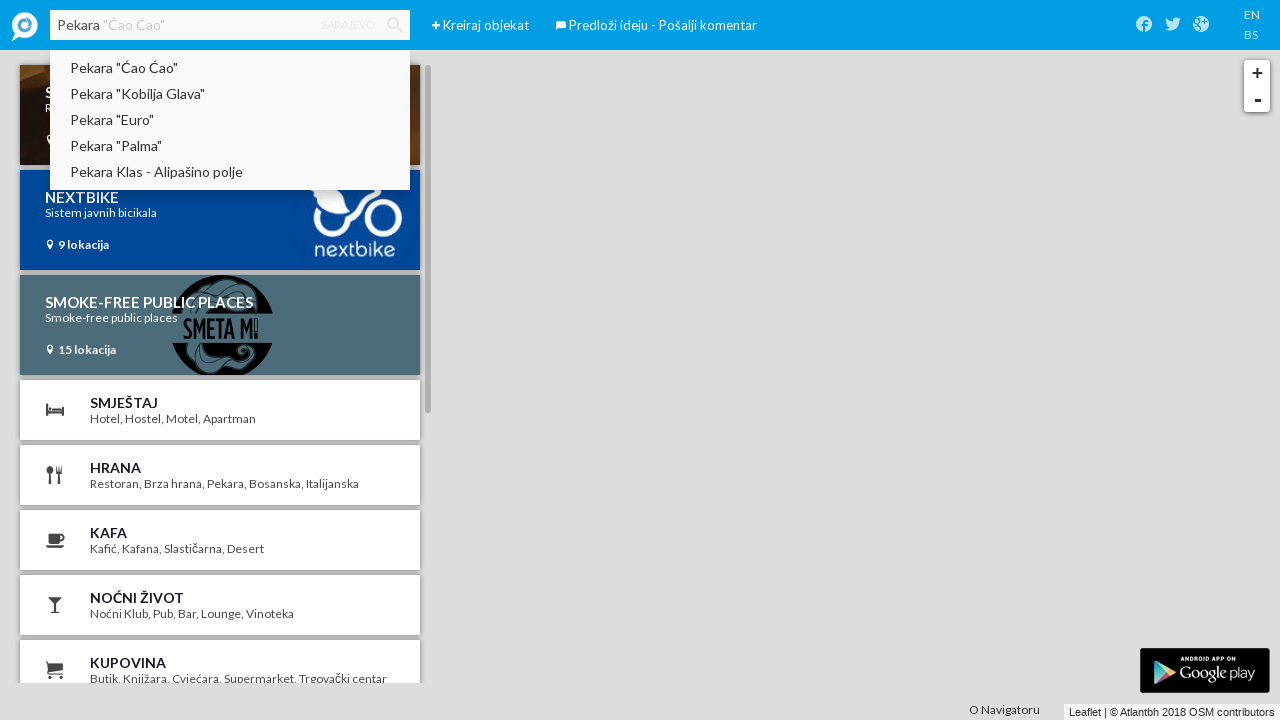

Clicked zoom in button on map at (1257, 73) on .leaflet-control-zoom-in
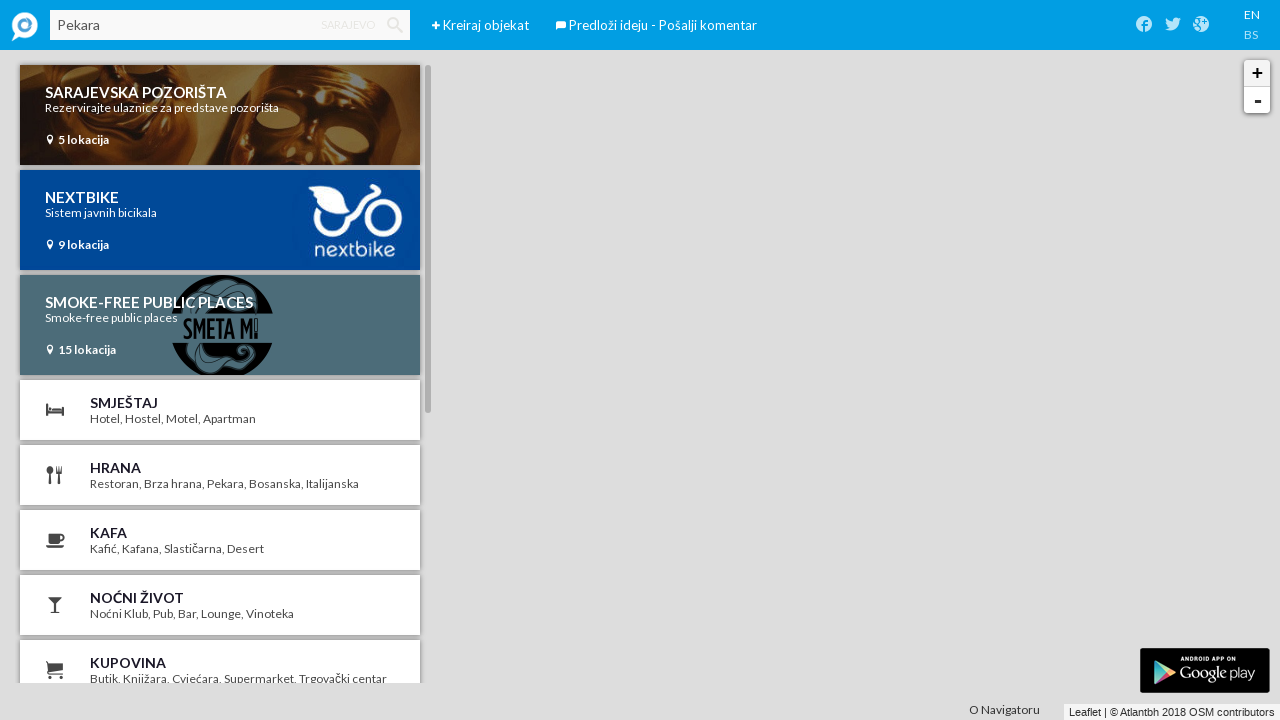

Clicked zoom out button on map at (1257, 100) on .leaflet-control-zoom-out
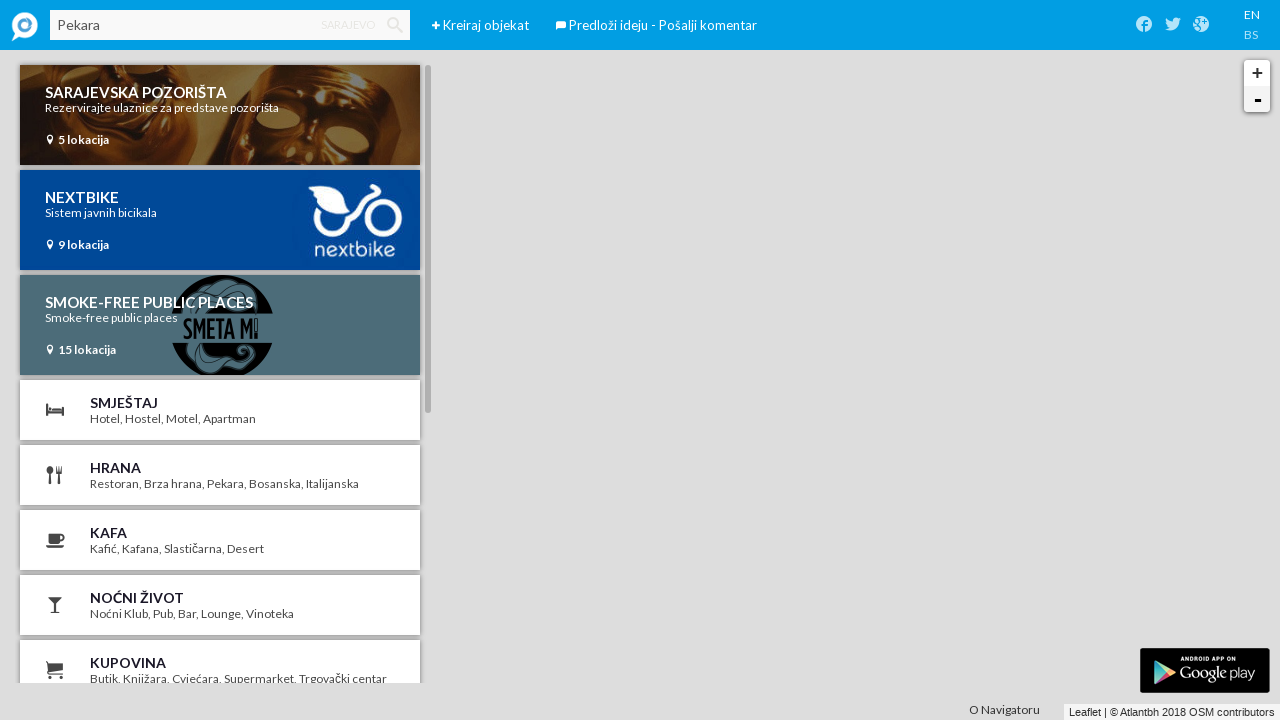

Clicked to enter a category at (220, 115) on #ember713
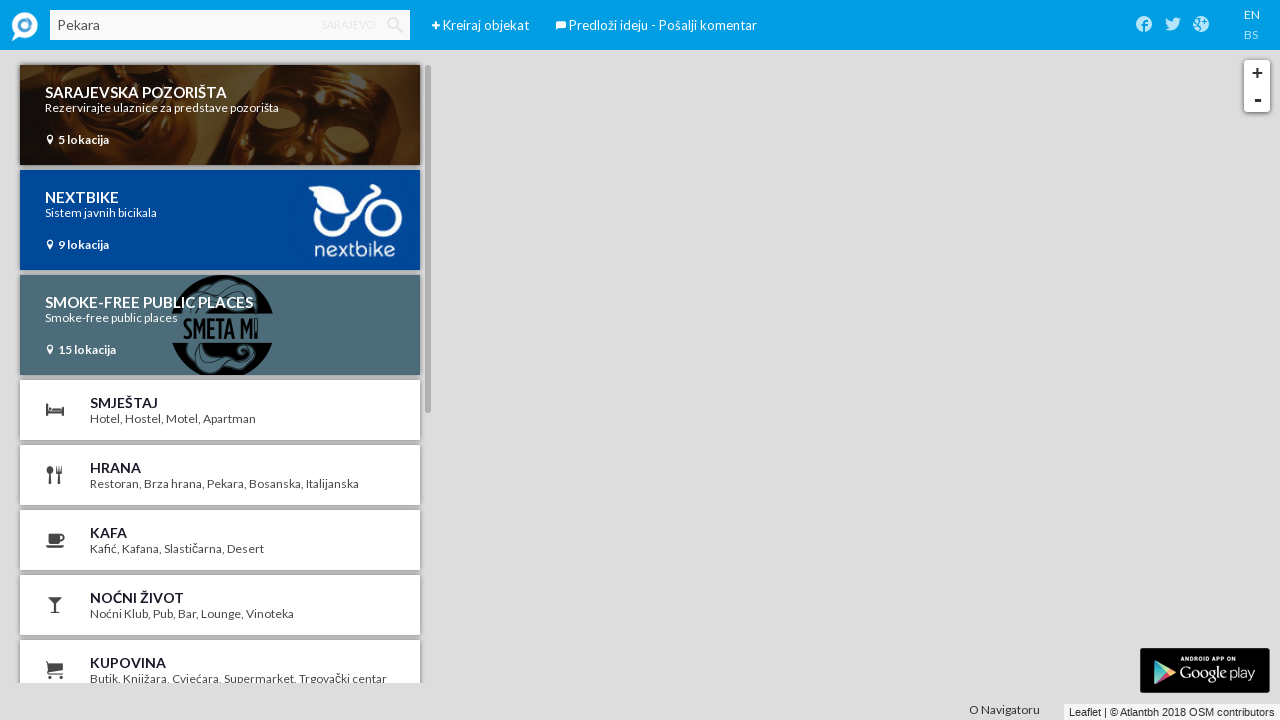

Category content list loaded
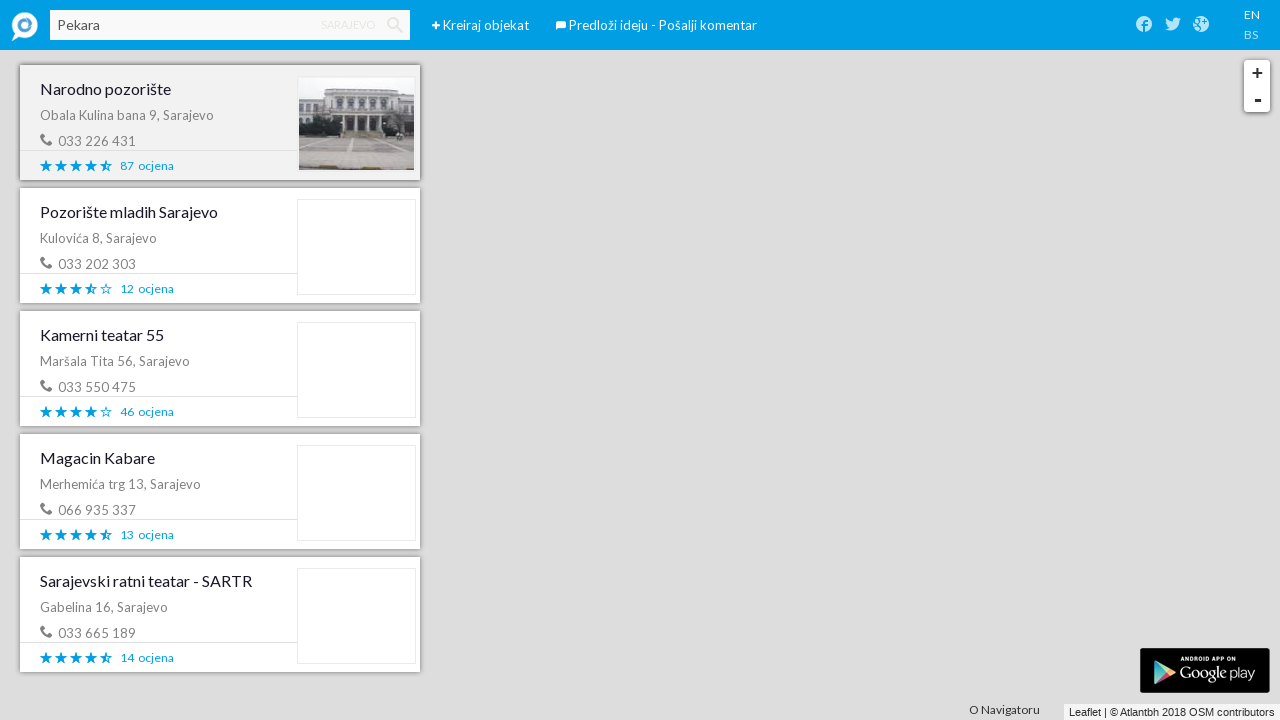

Clicked on an object in the category list at (223, 368) on .ember-view.left-menu-pane.list-container .menu_content_list.list-items
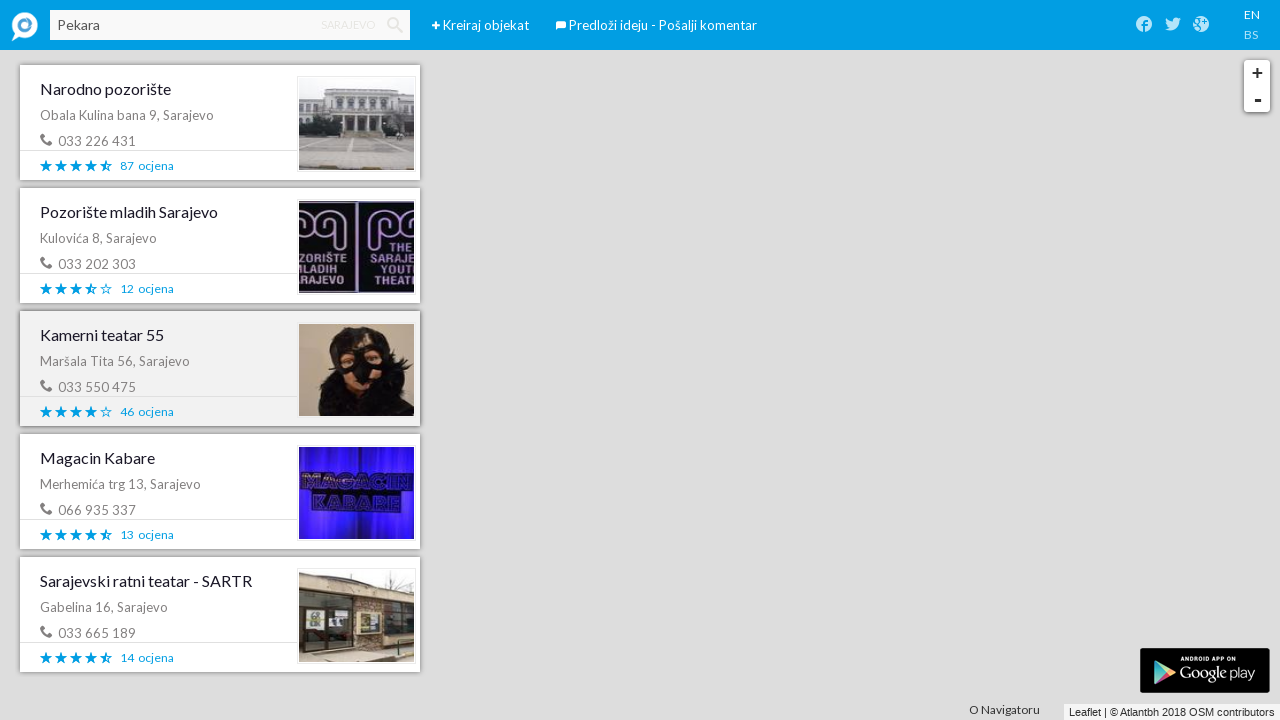

Object details loaded with show-on-map button visible
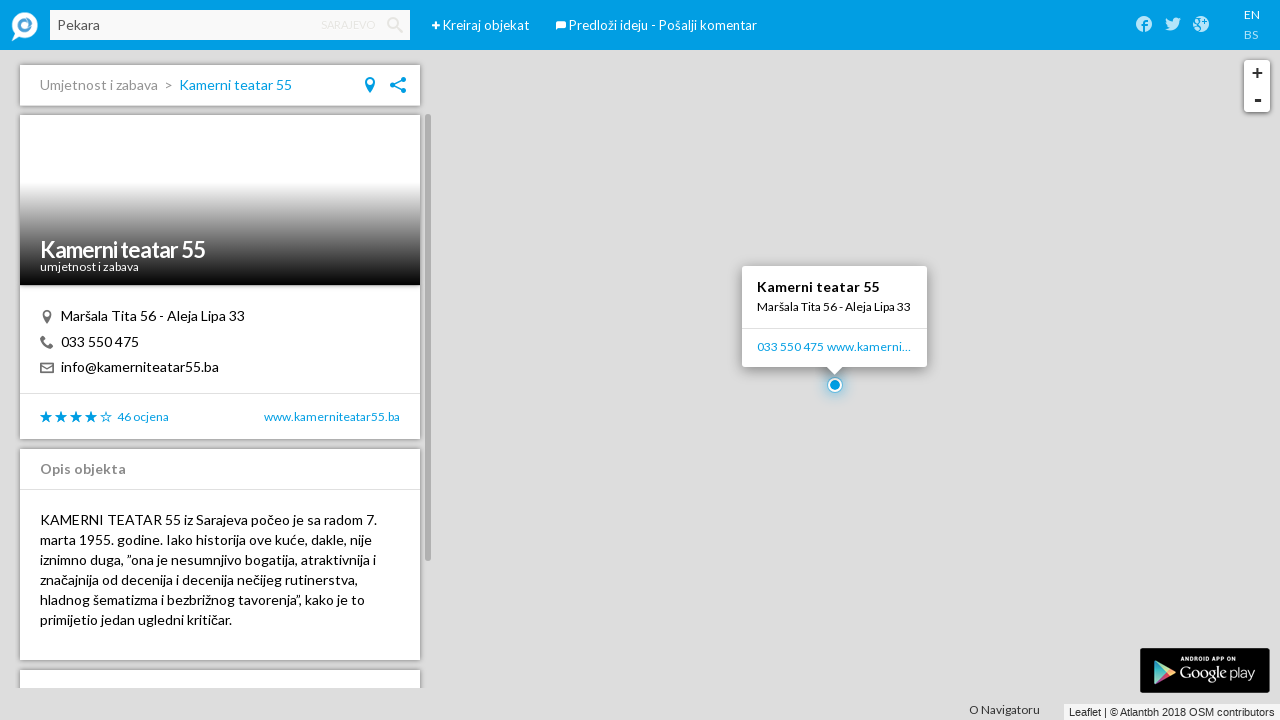

Clicked feedback link at (561, 26) on #ember587
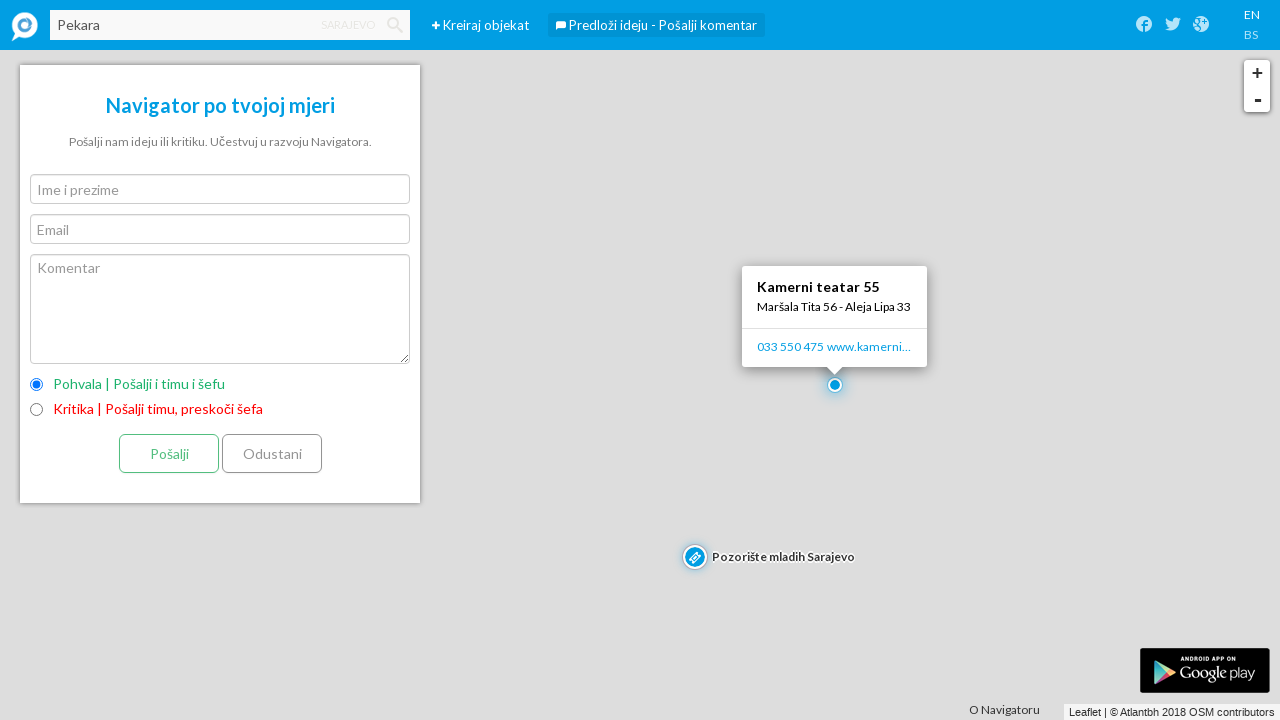

Waited for feedback page to load
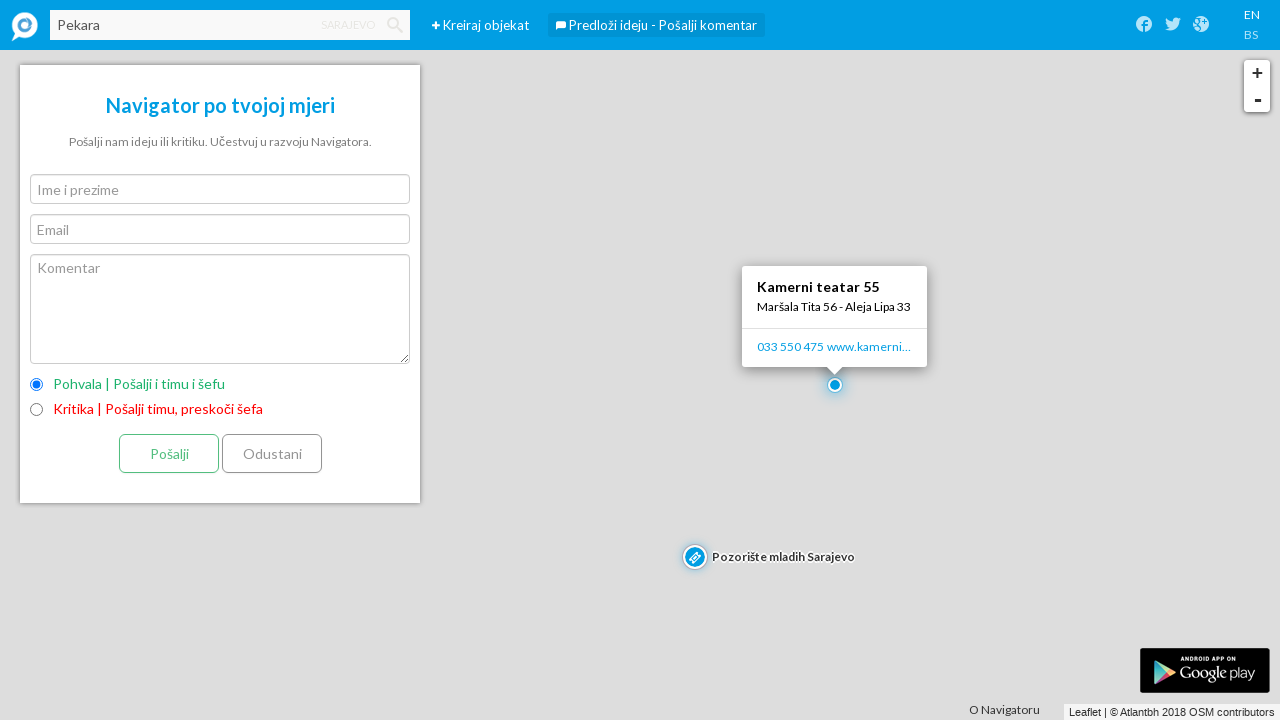

Clicked create a place link at (436, 26) on #ember572
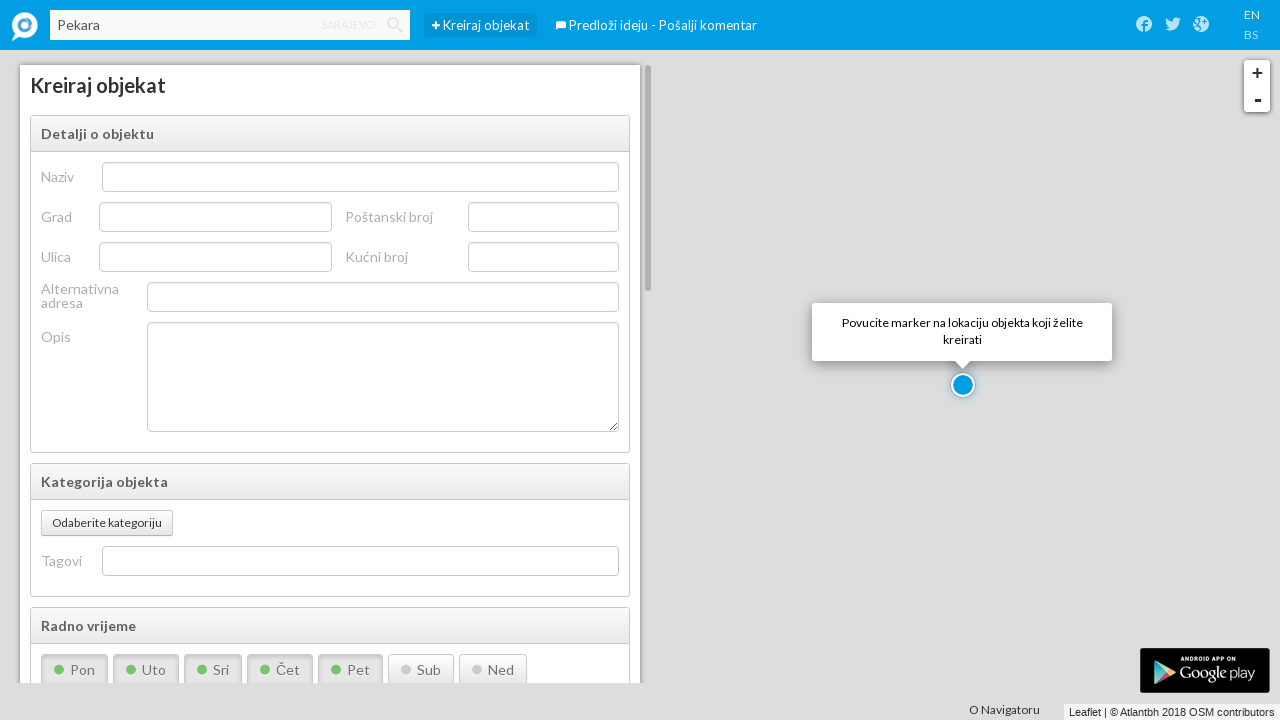

Clicked English language button at (1252, 14) on .btn-en
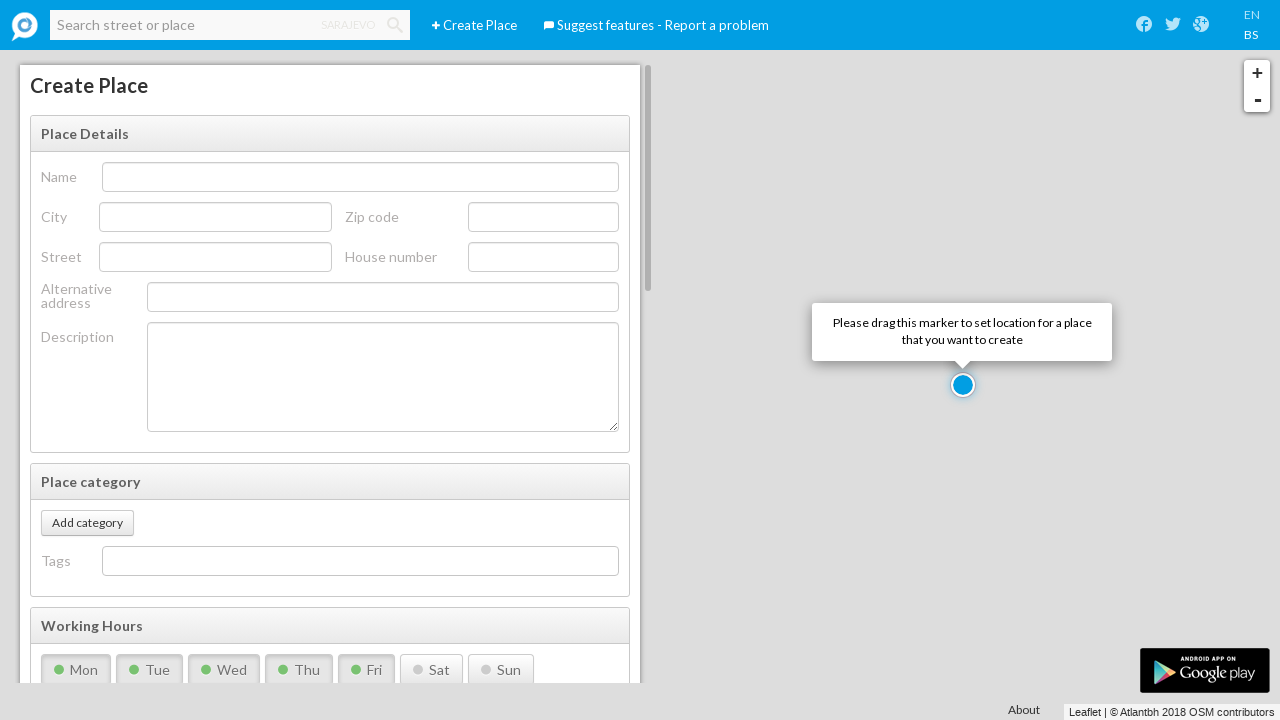

English translation applied - search placeholder updated to English
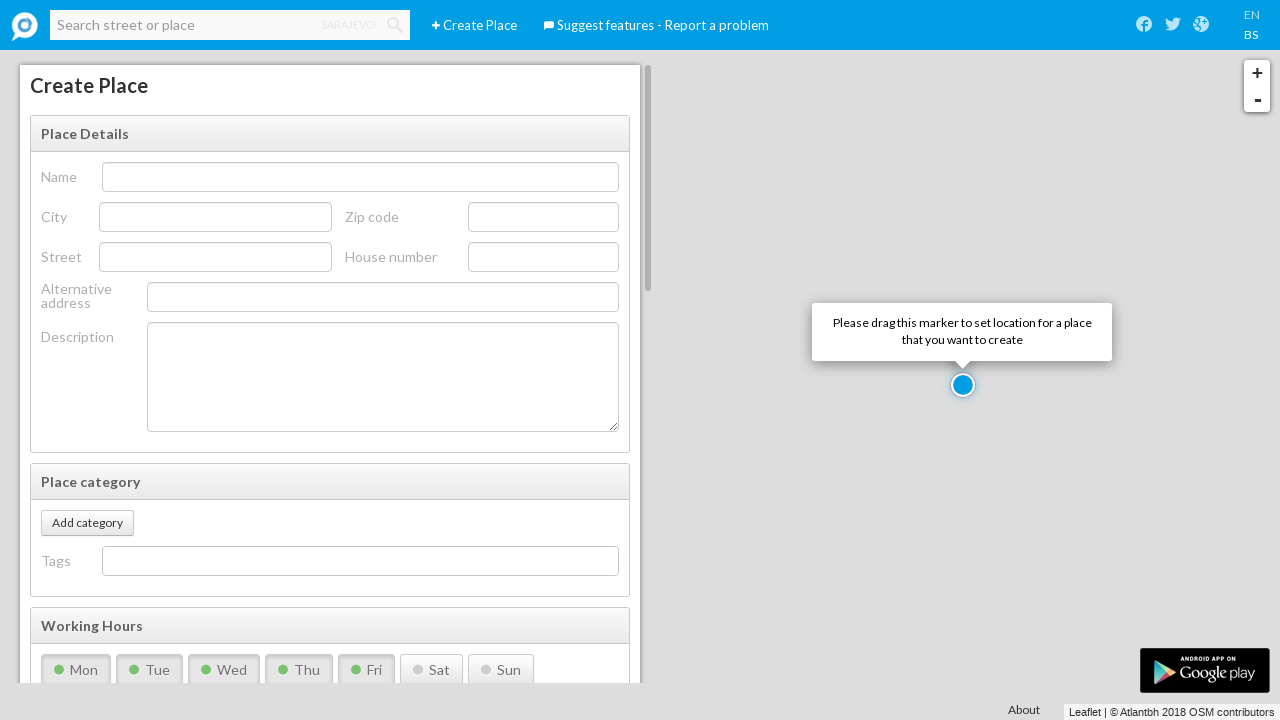

Clicked Bosnian language button at (1251, 34) on .btn-bs
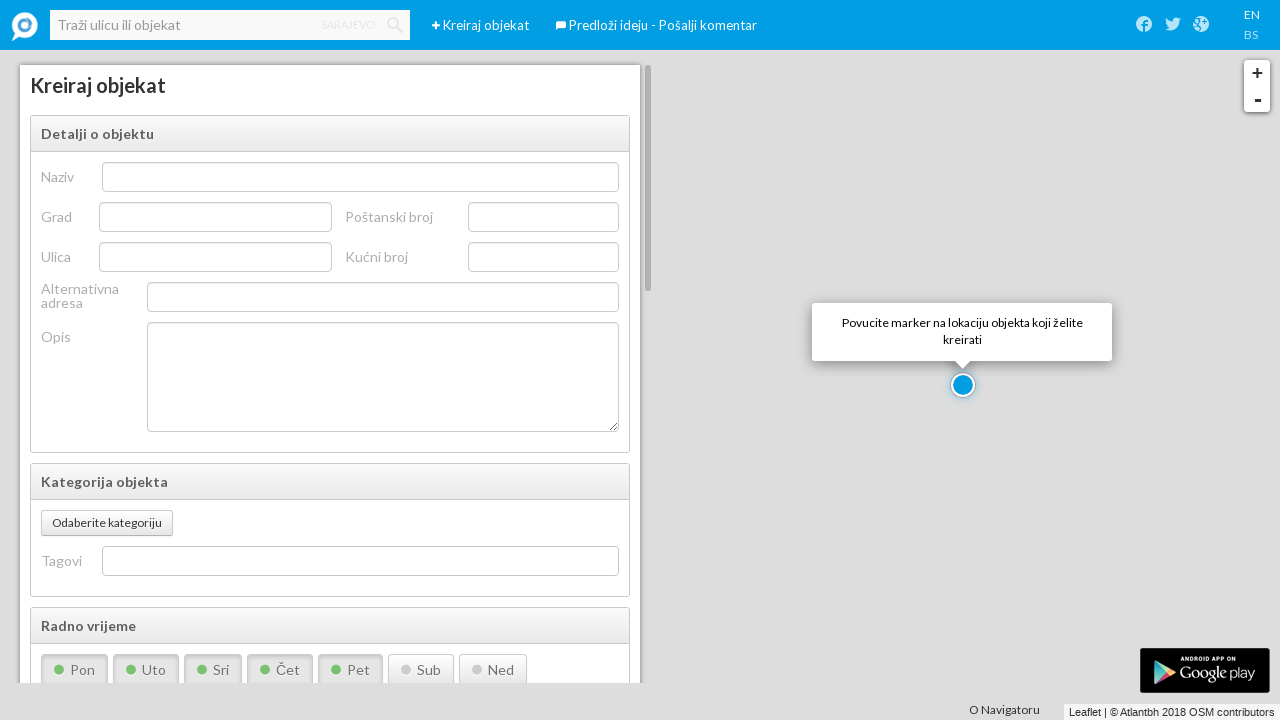

Bosnian translation applied - search placeholder updated to Bosnian
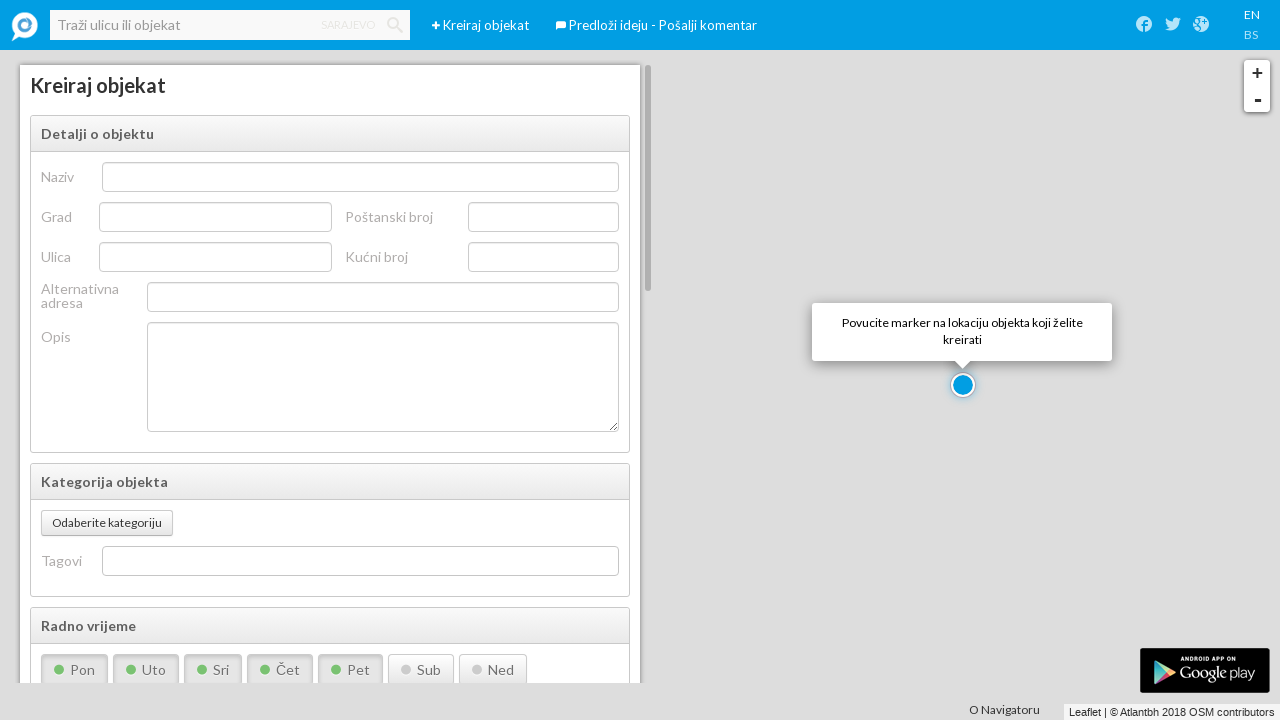

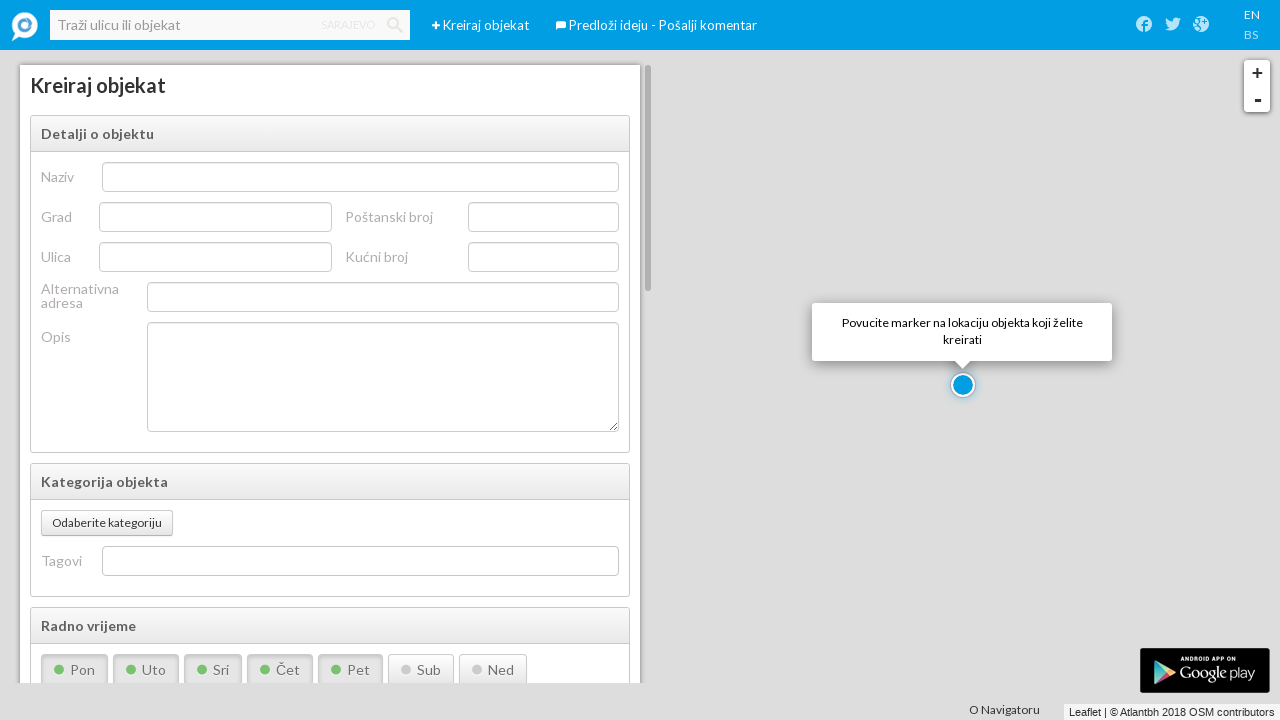